Tests scrolling to form elements and filling in name and date fields

Starting URL: https://formy-project.herokuapp.com/scroll

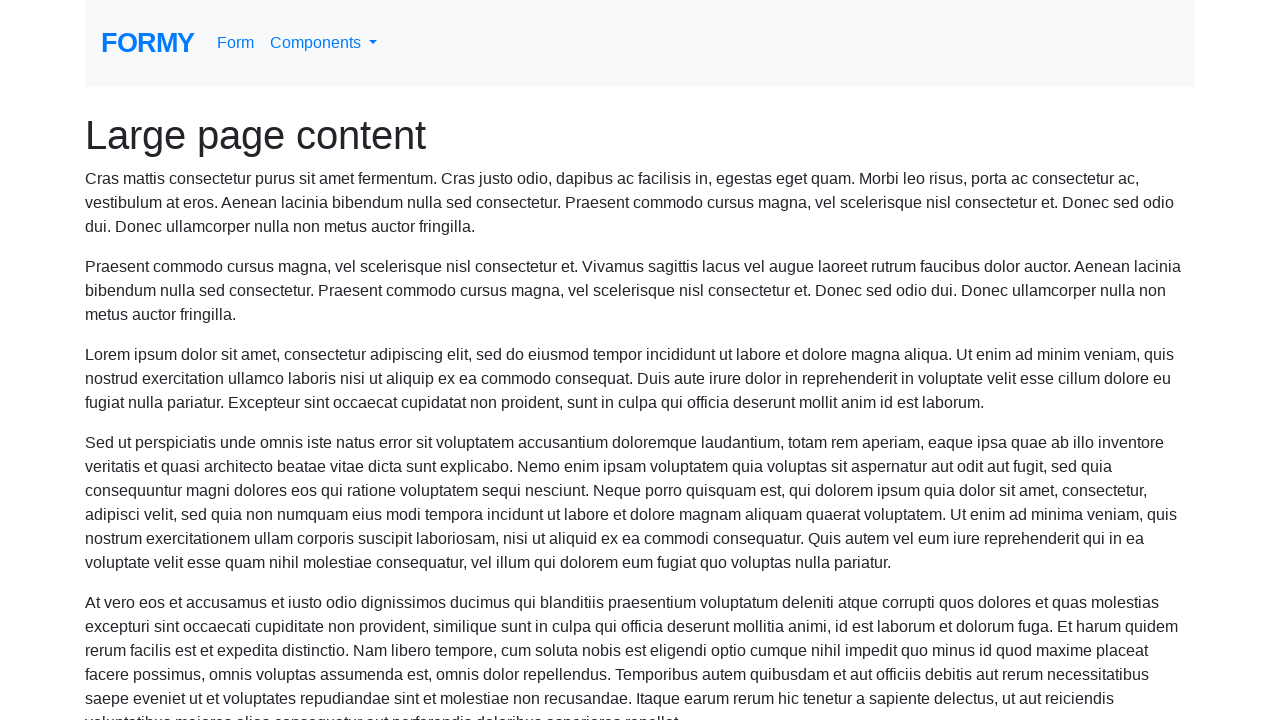

Located name field element
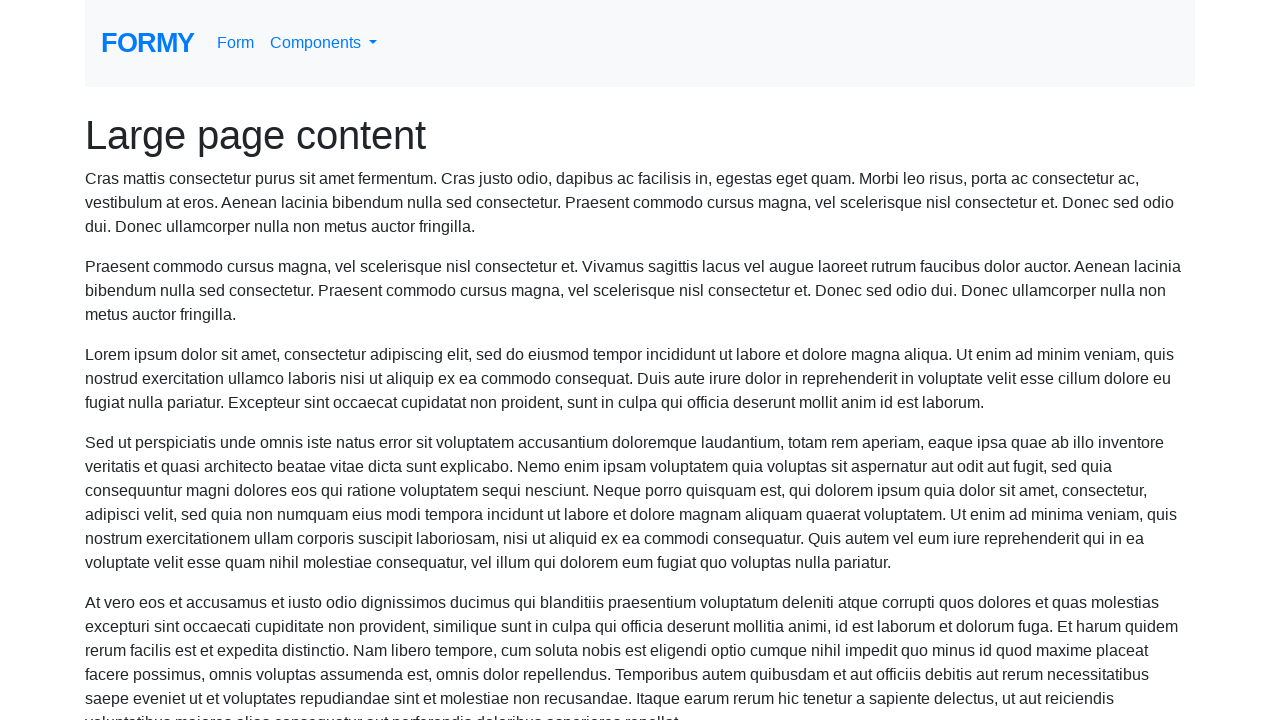

Scrolled to name field
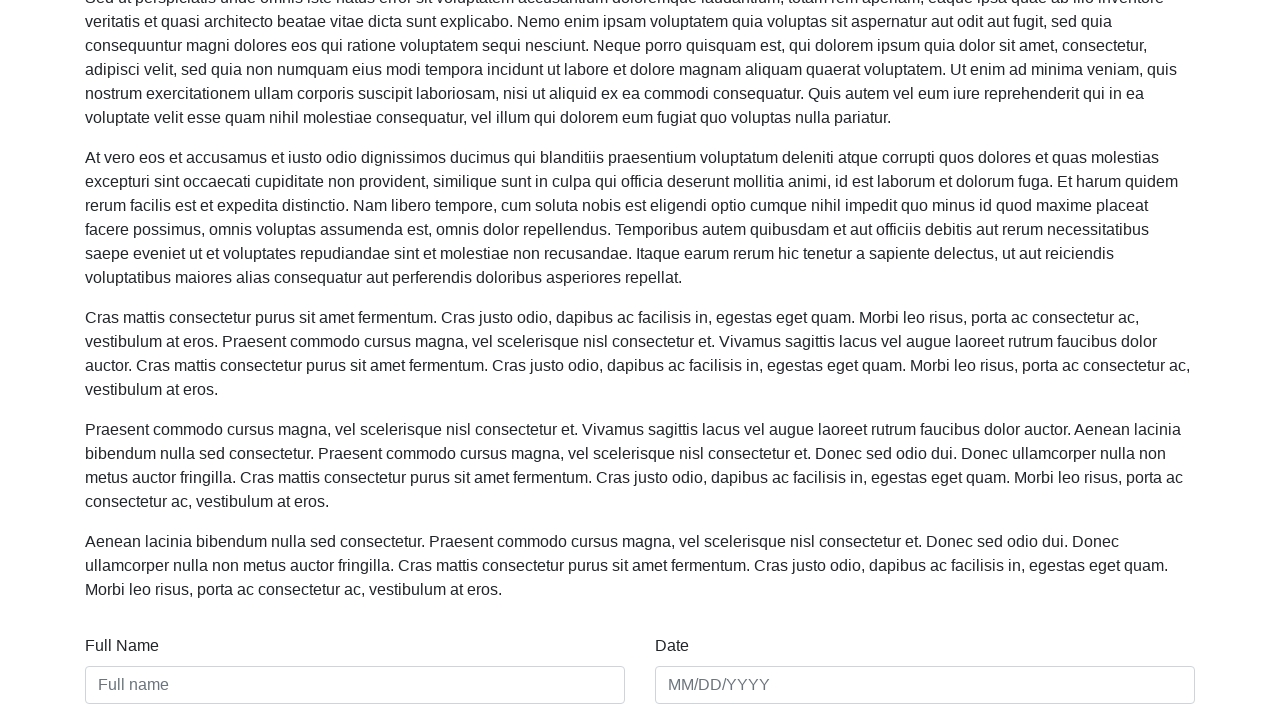

Filled name field with 'John' on #name
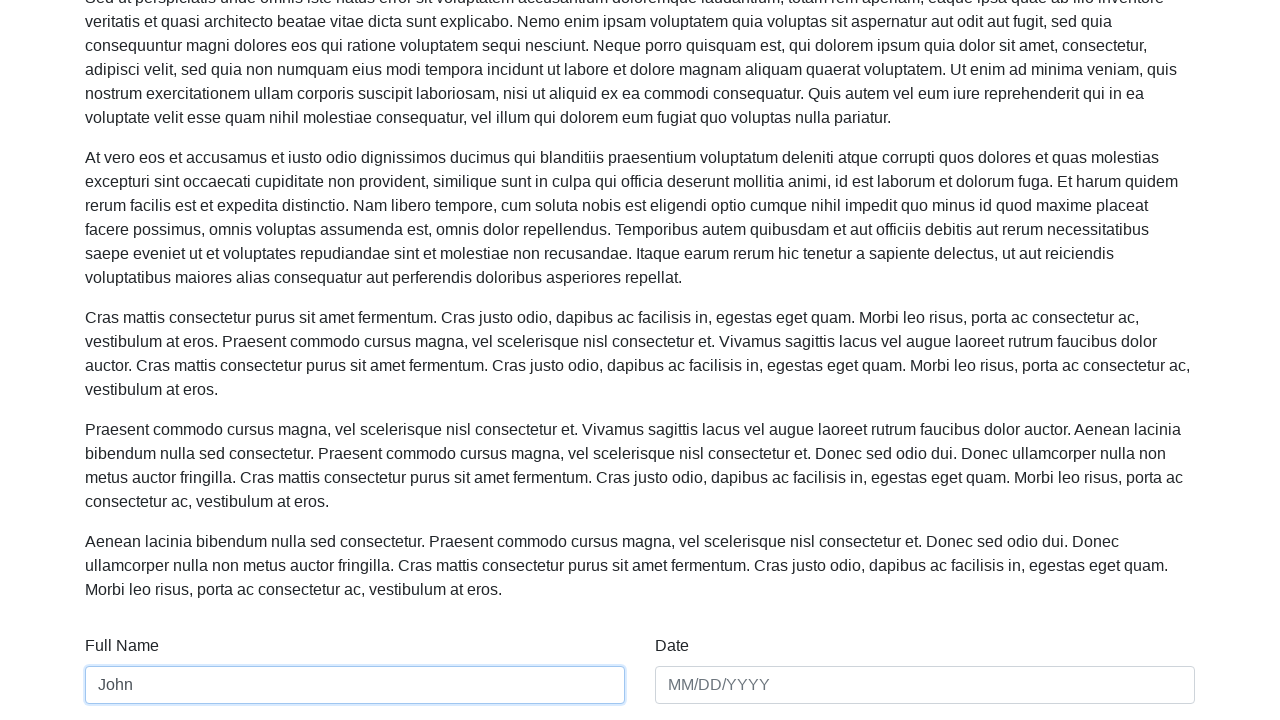

Filled date field with '01/01/2020' on #date
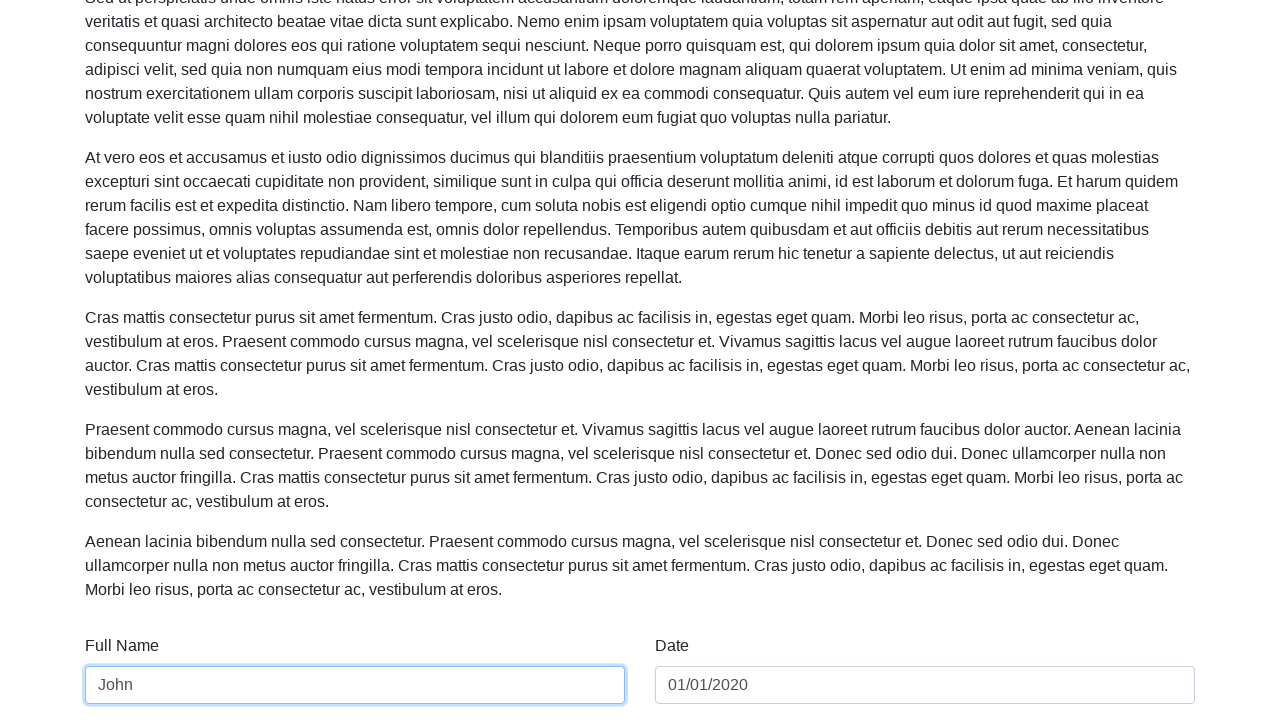

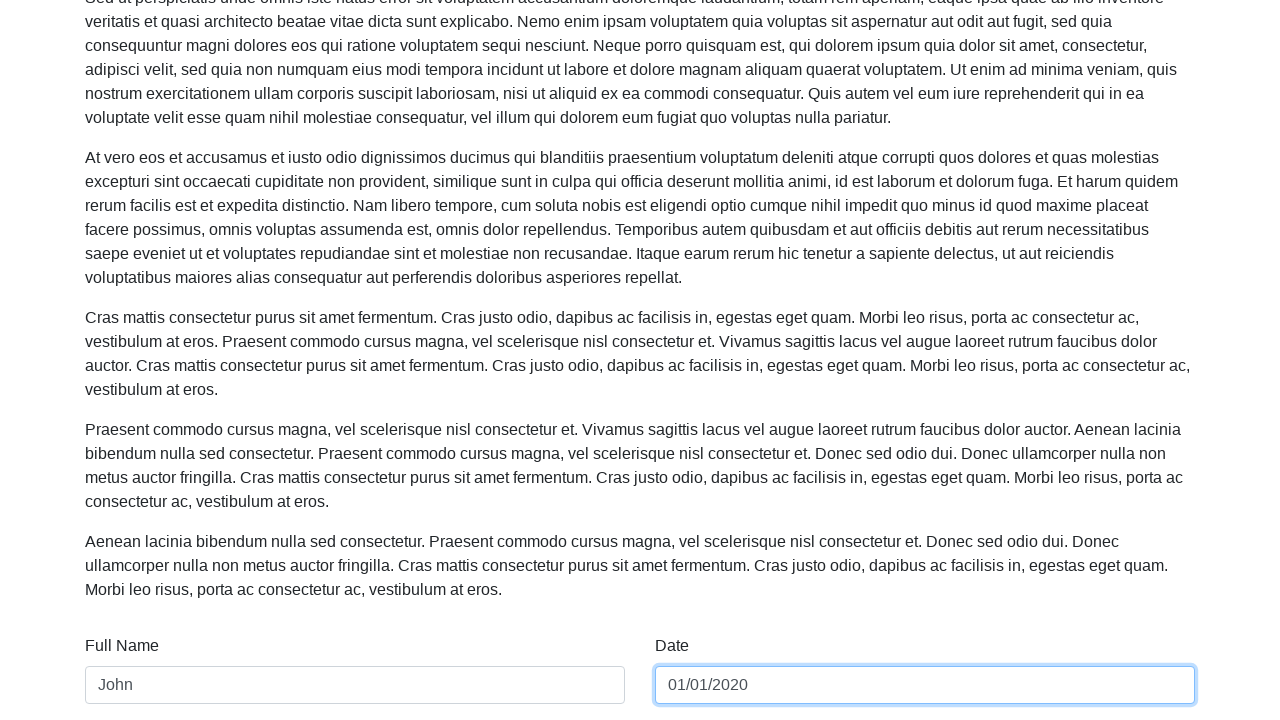